Tests that the Rolls-Royce Motor Cars homepage loads successfully by navigating to it and verifying the page is accessible.

Starting URL: https://www.rolls-roycemotorcars.com/en_GB/home.html

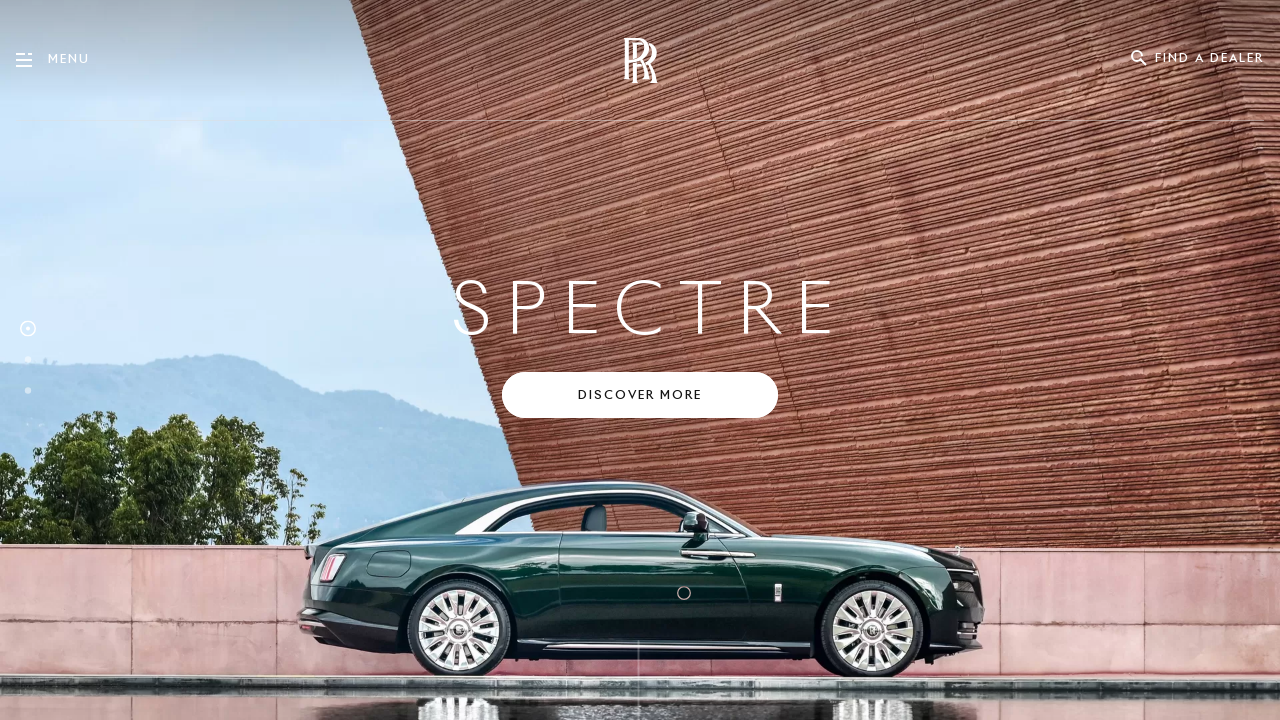

Navigated to Rolls-Royce Motor Cars homepage
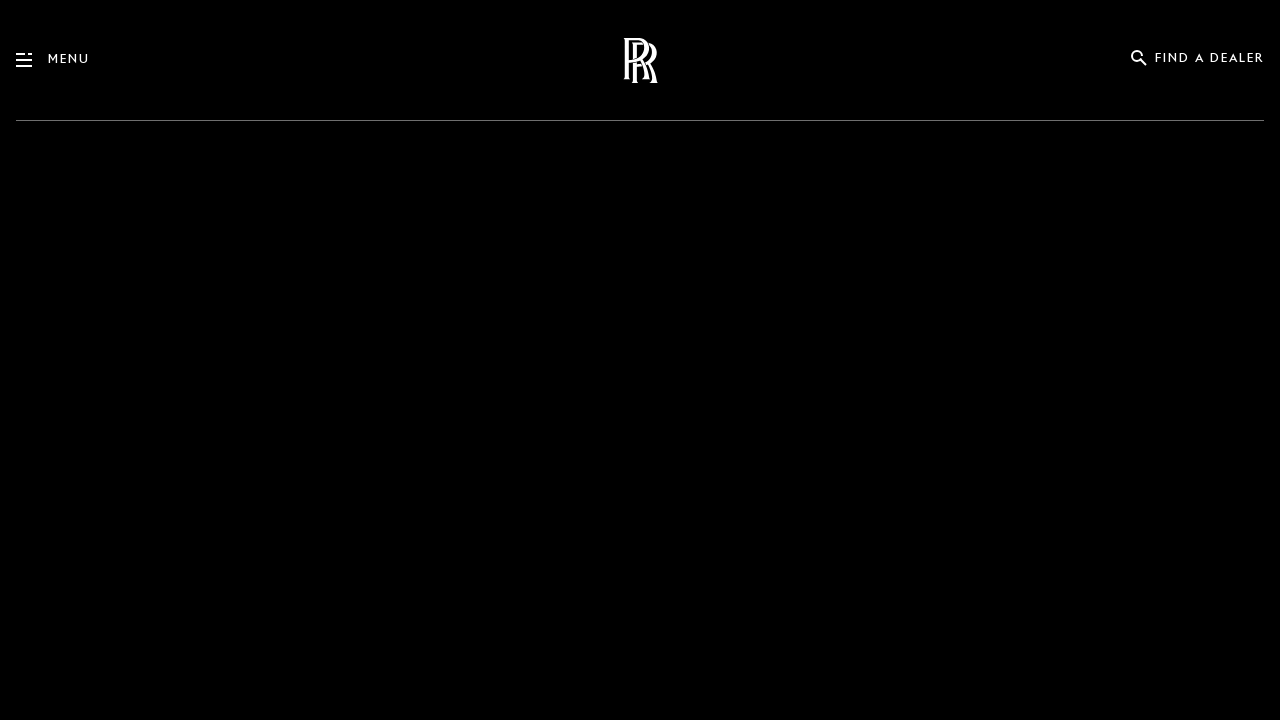

Page DOM content loaded completely
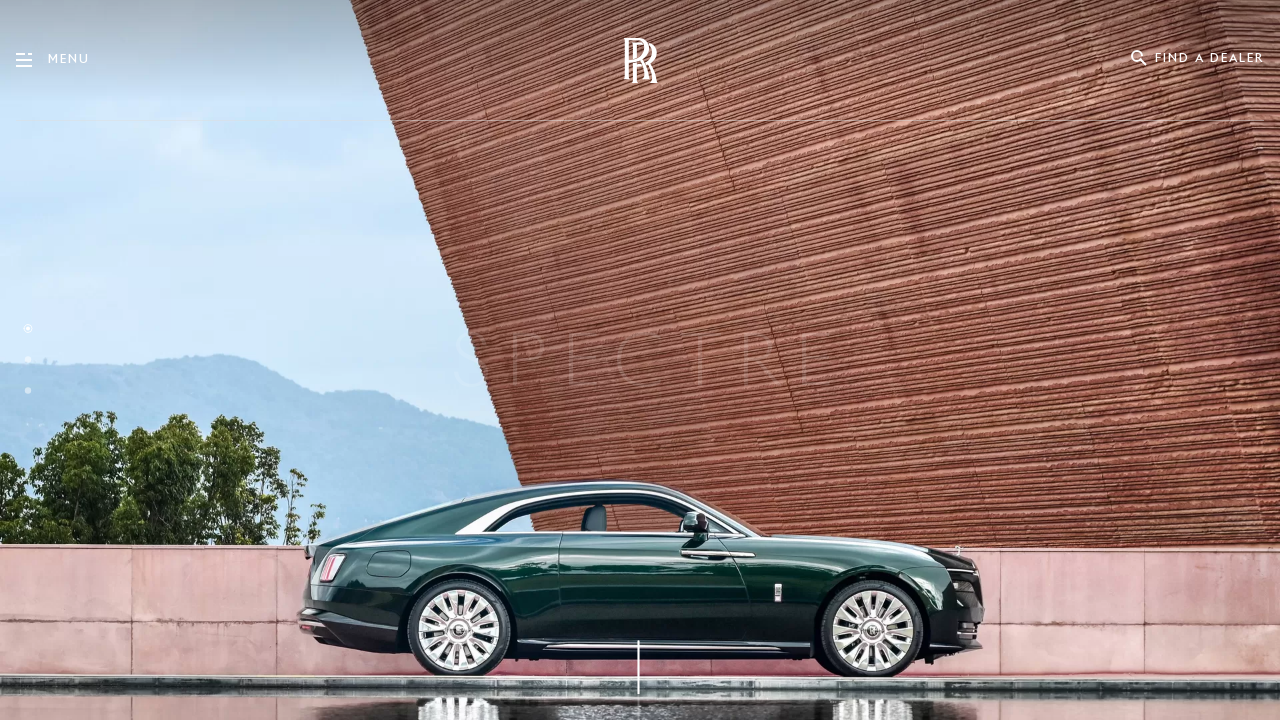

Body element is present and accessible
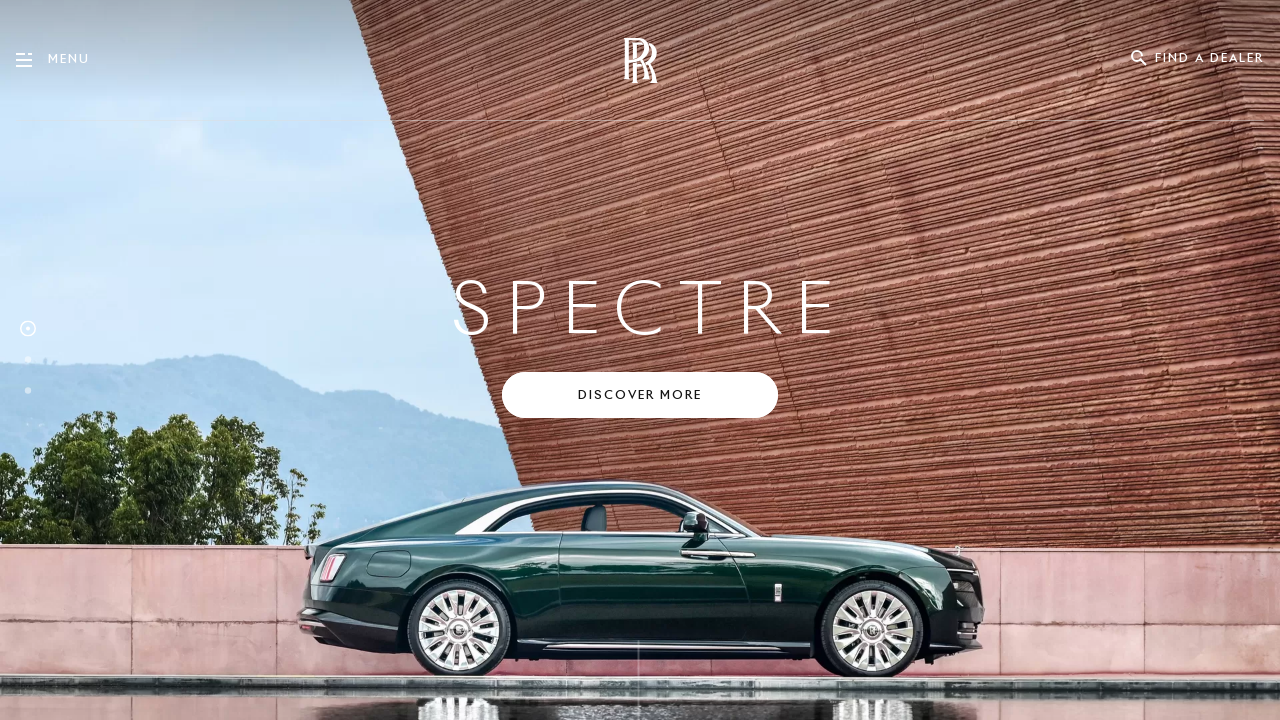

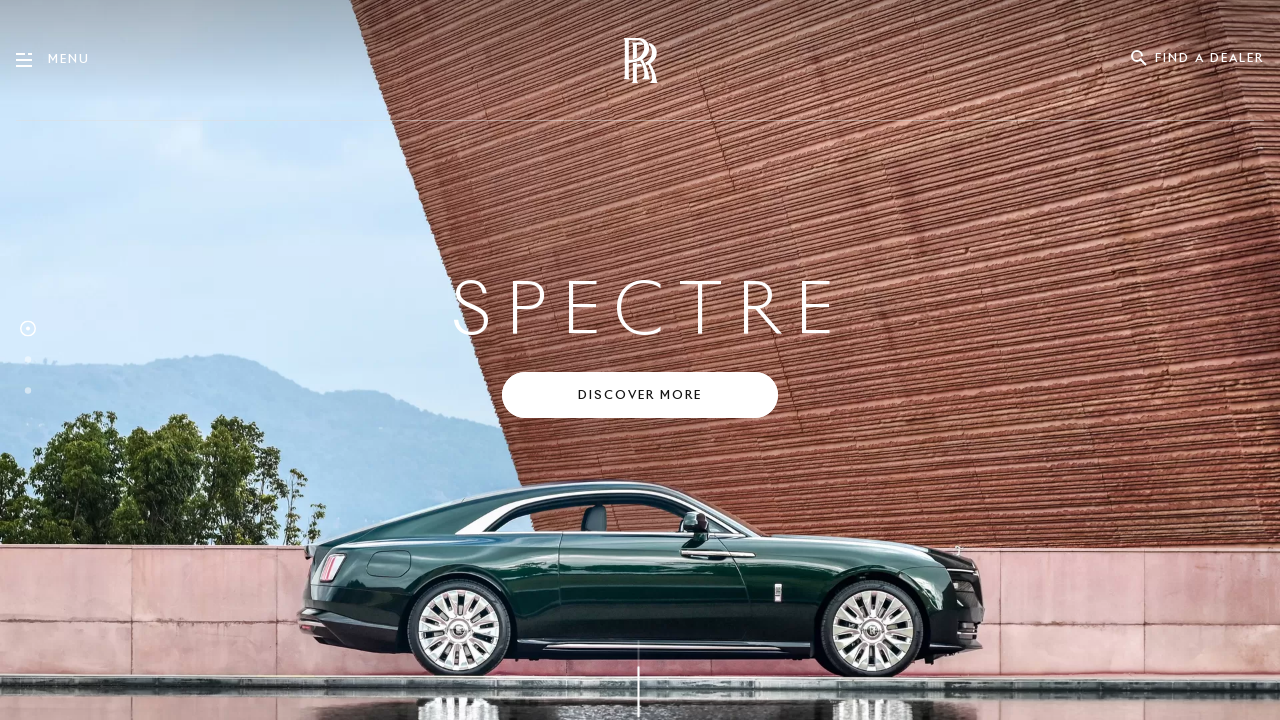